Tests Shadow DOM element interaction by accessing nested shadow roots and extracting text from shadow elements, then navigating to another page to test shadow DOM input and link interaction

Starting URL: https://dev.automationtesting.in/shadow-dom

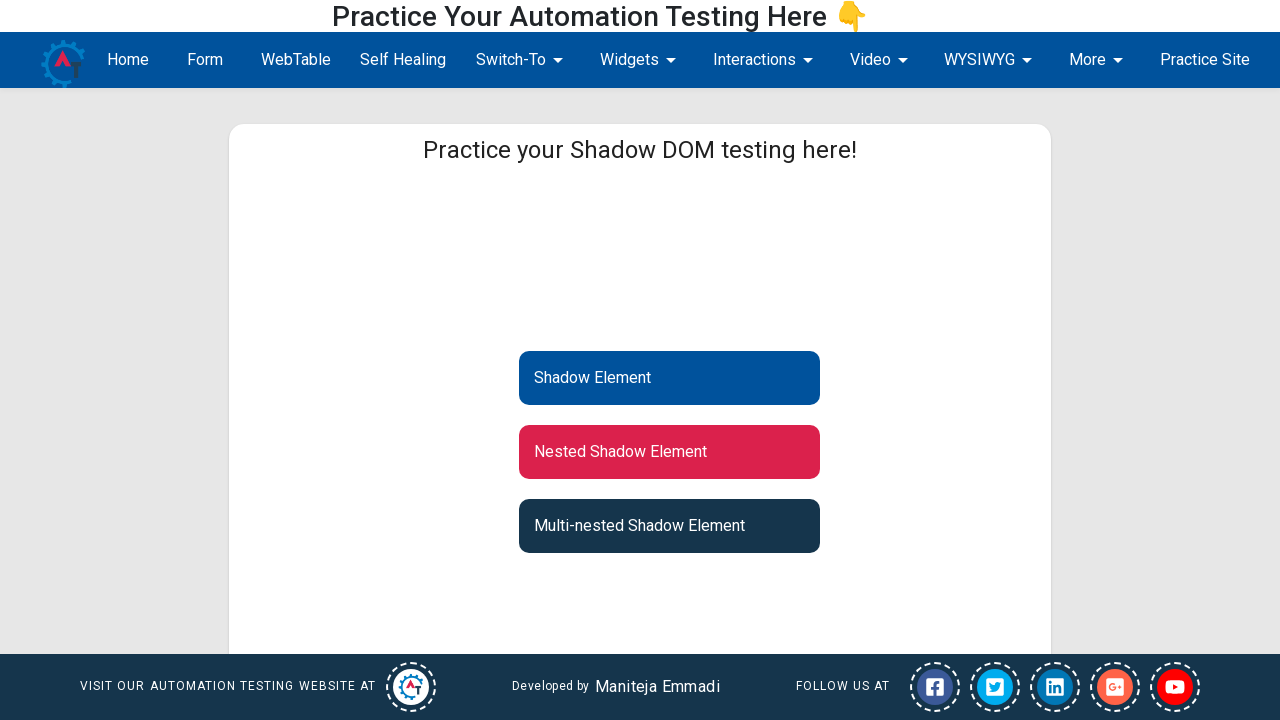

Located shadow host element
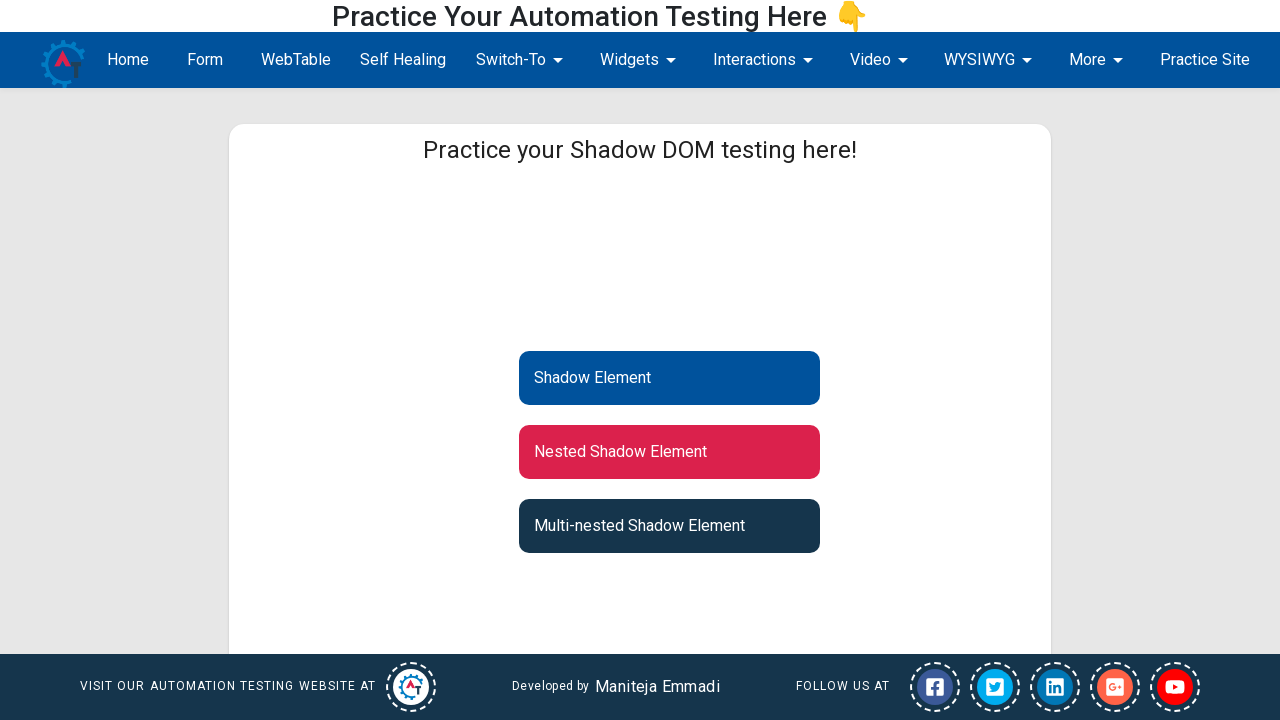

Extracted text from shadow element: Shadow Element
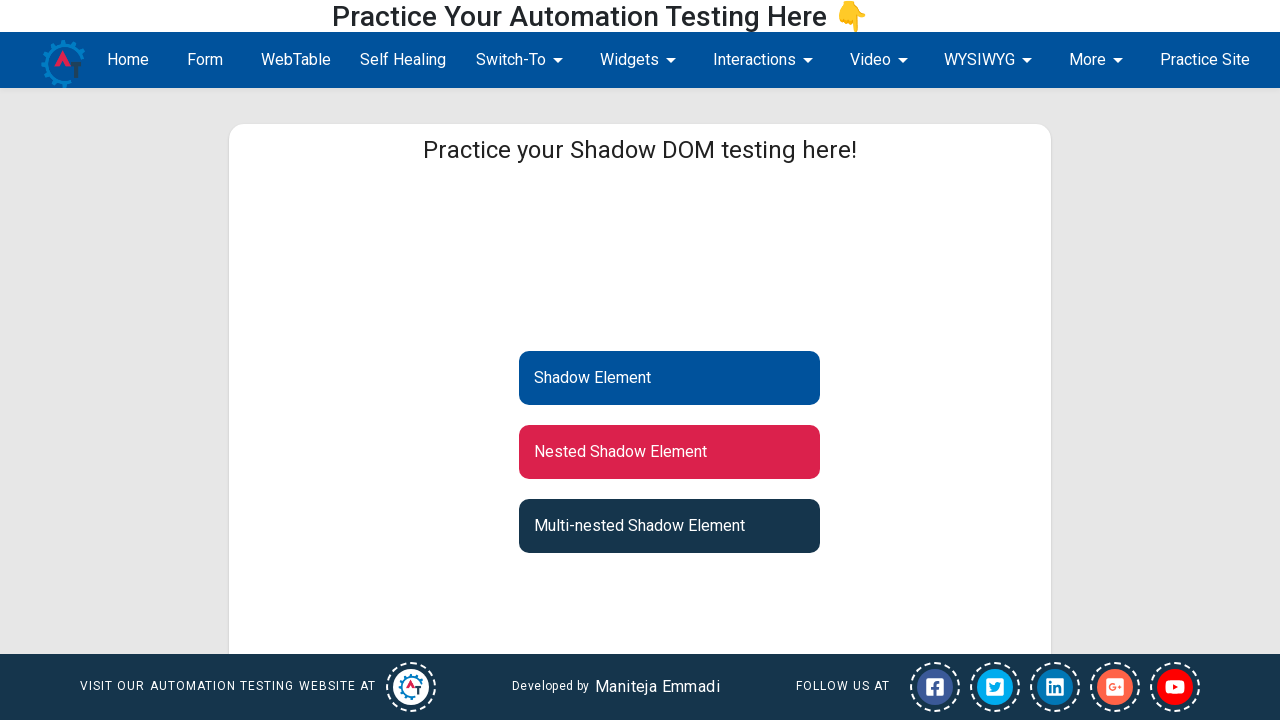

Located inner shadow DOM element
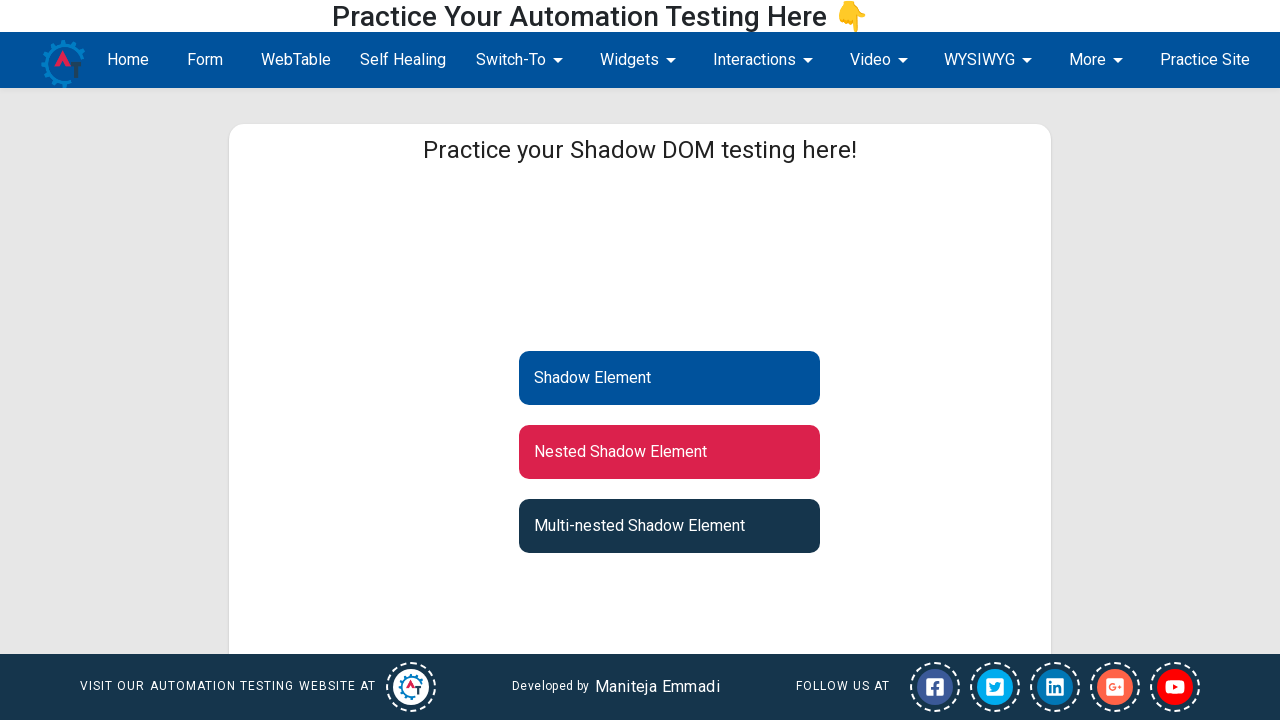

Extracted text from inner shadow element: Nested Shadow Element
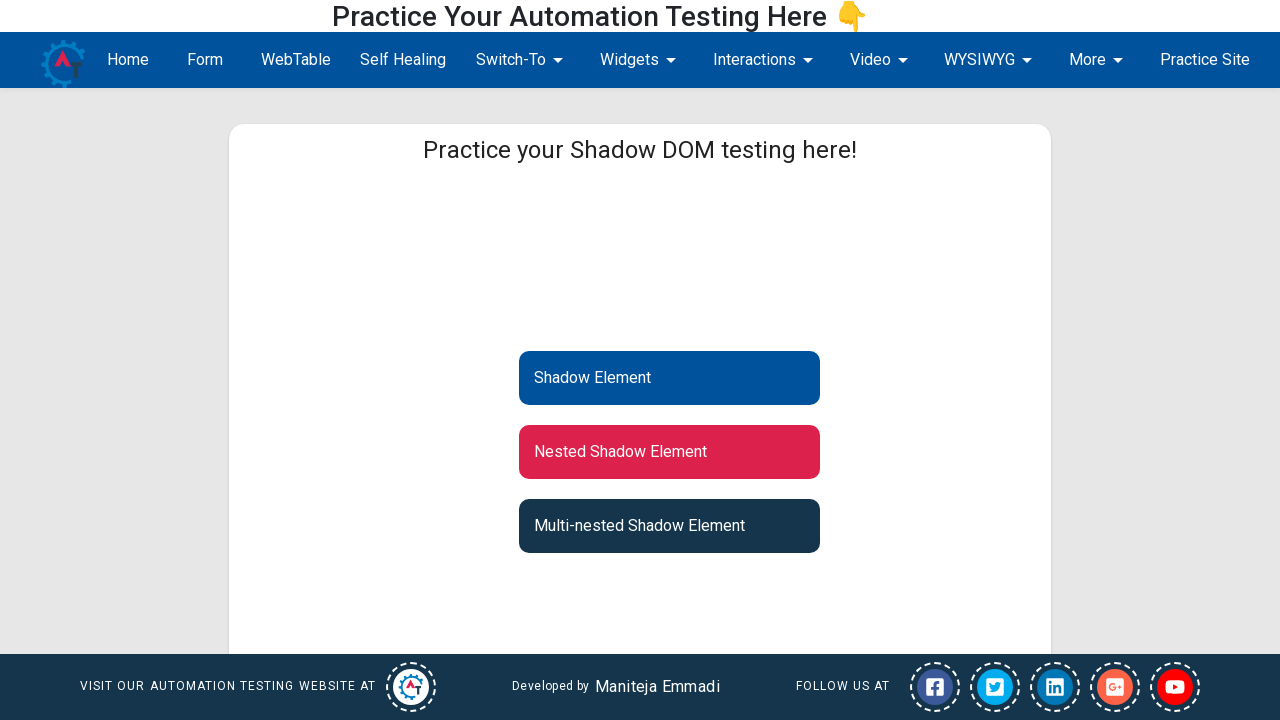

Located nested shadow DOM element
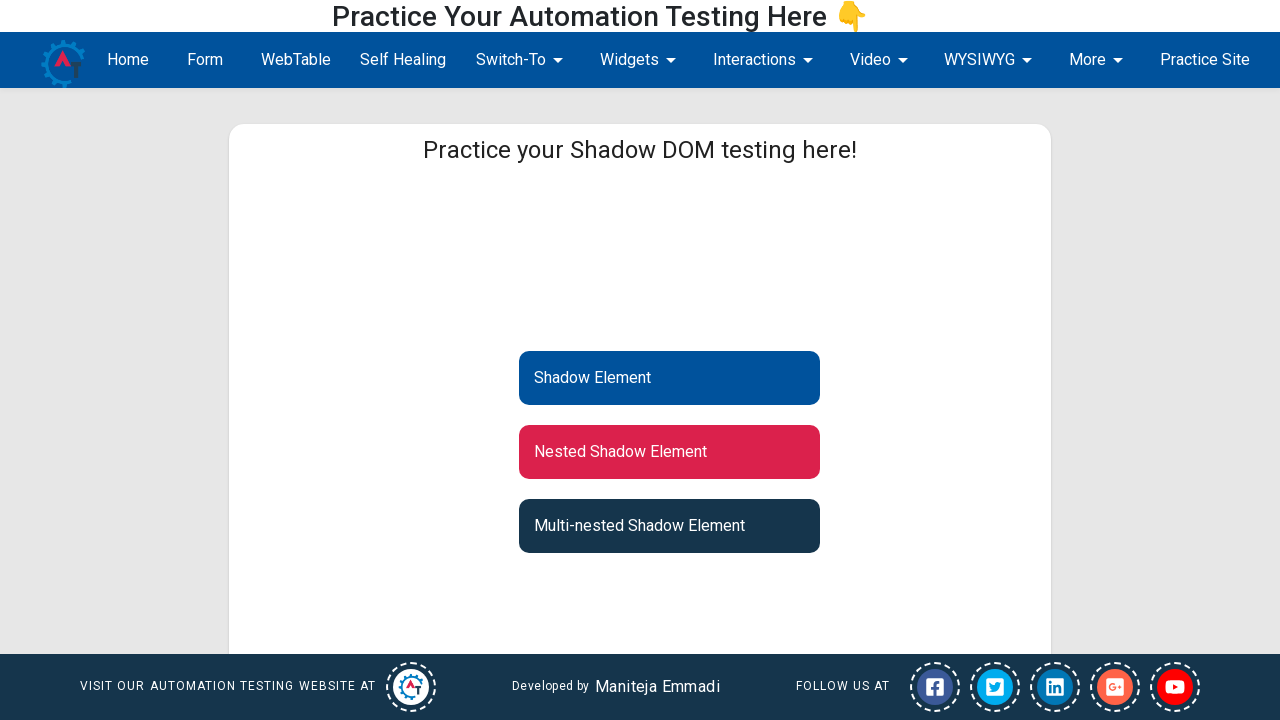

Extracted text from nested shadow element: Multi-nested Shadow Element
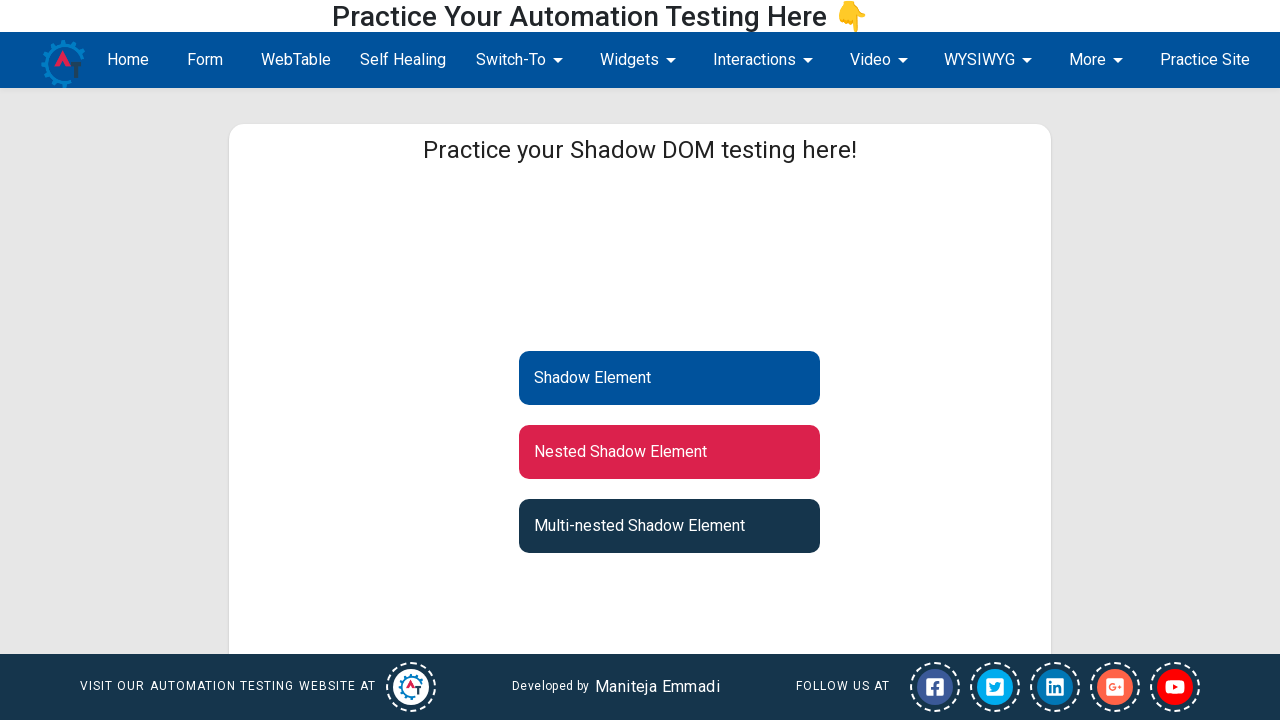

Navigated to test automation practice page
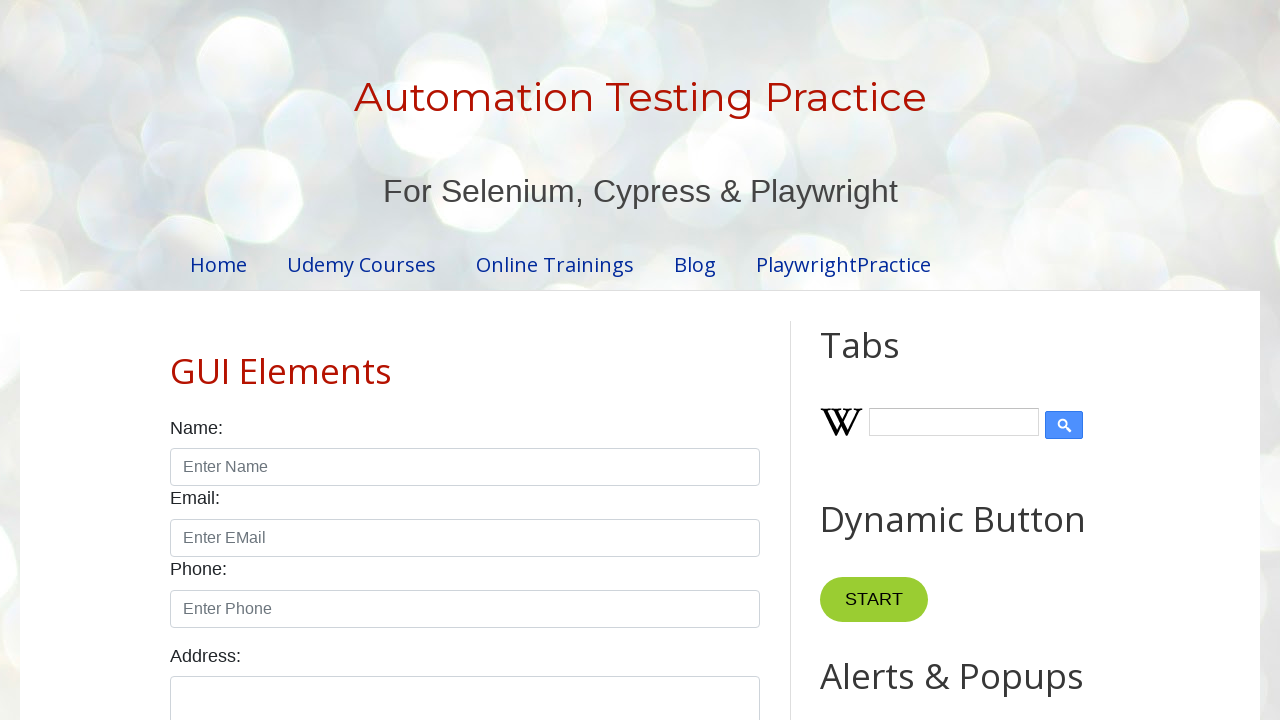

Located link inside shadow DOM
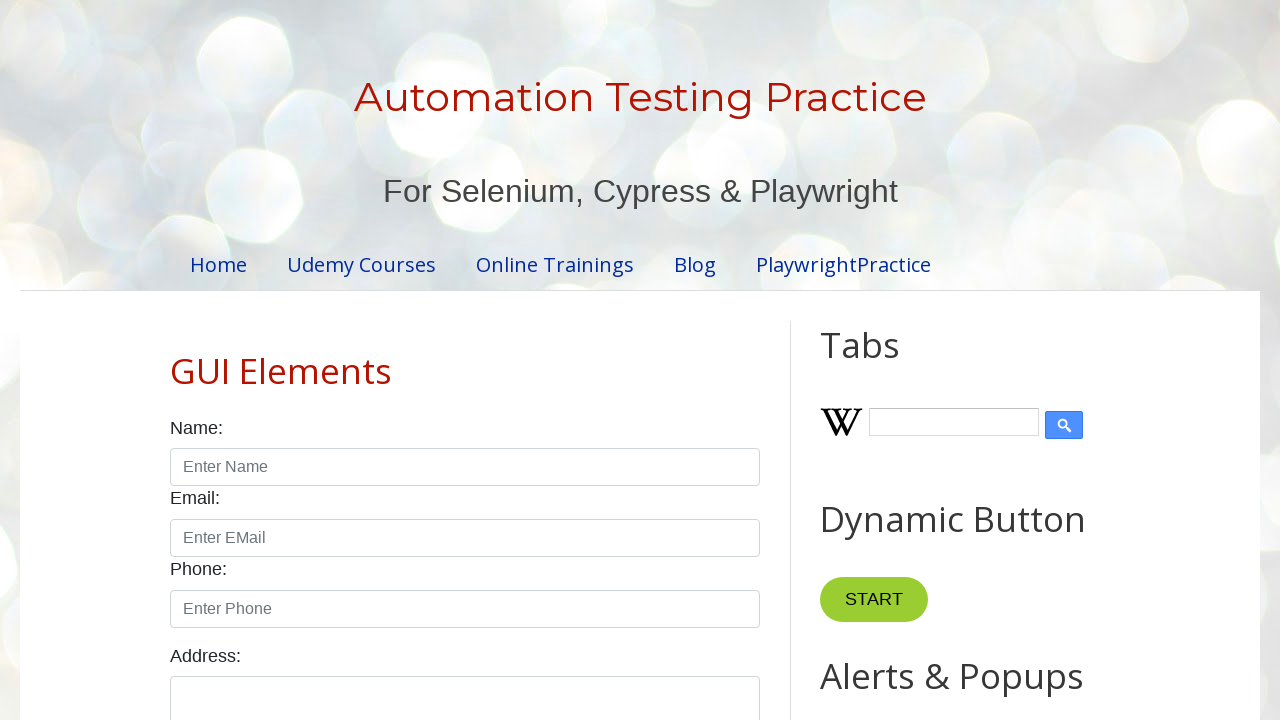

Clicked link inside shadow DOM at (680, 361) on #shadow_host a
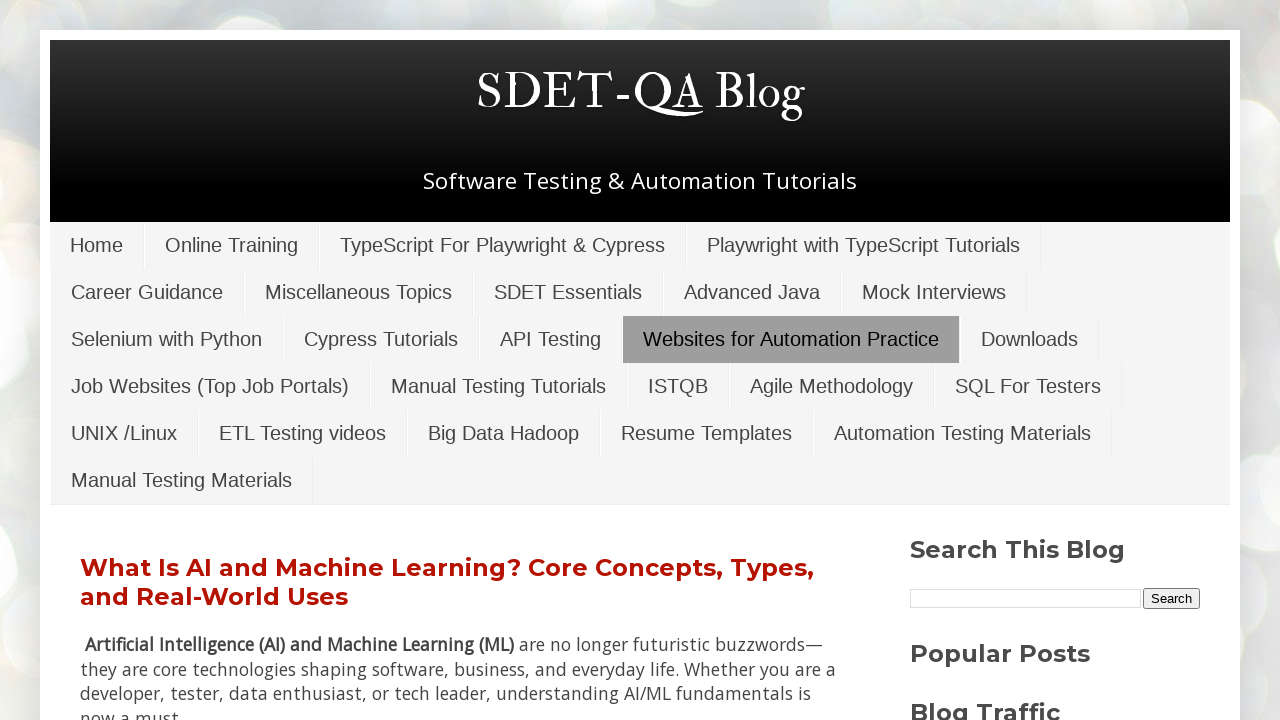

Navigated back to previous page
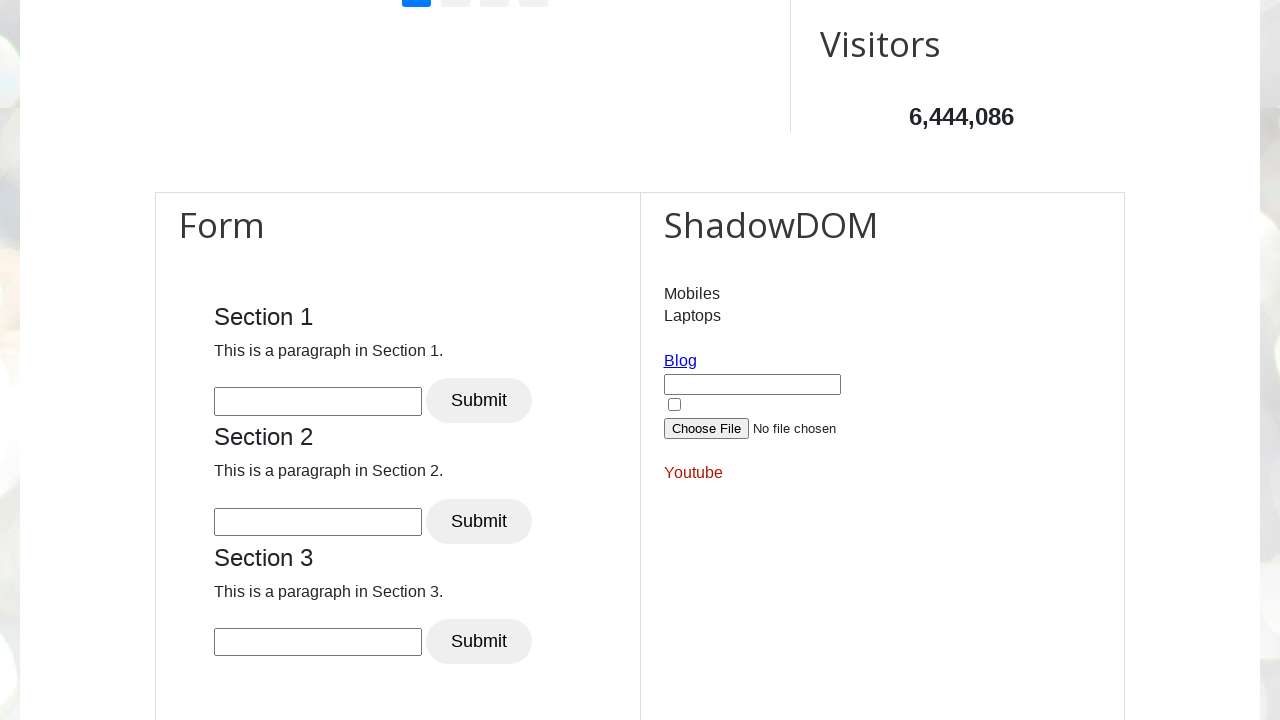

Located input field inside shadow DOM
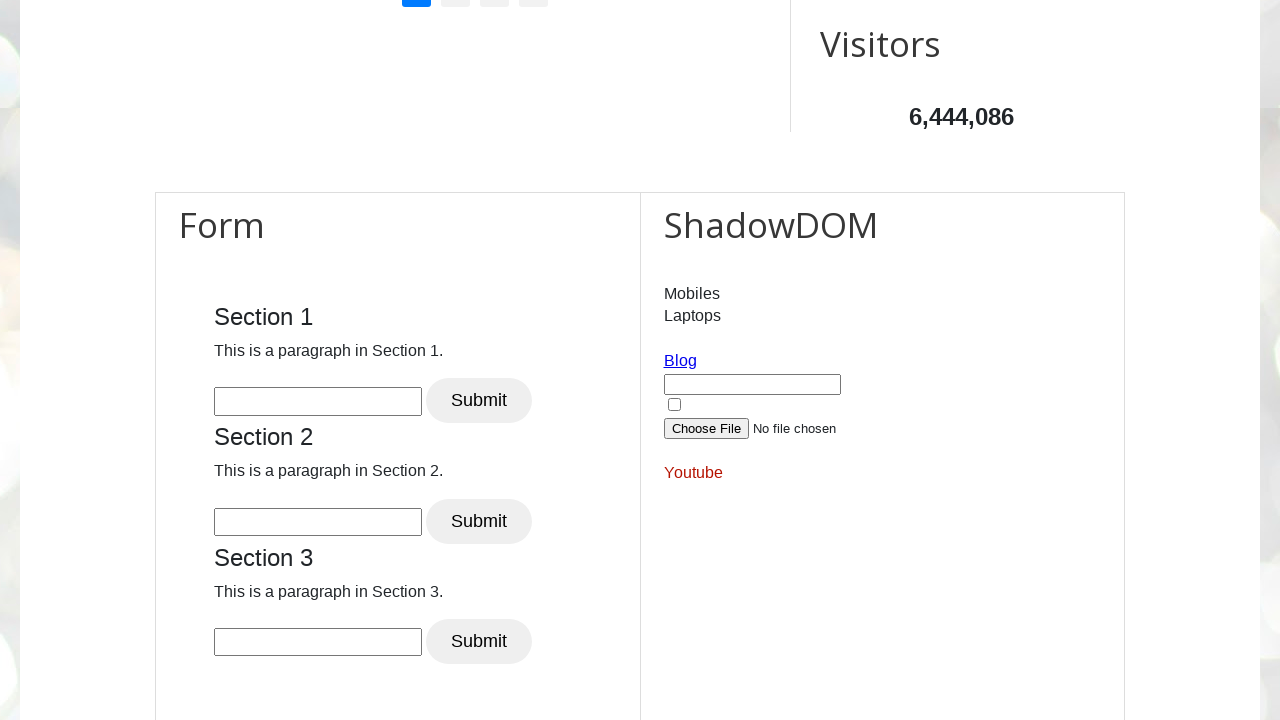

Filled shadow DOM input field with 'Input' on #shadow_host input[type='text']
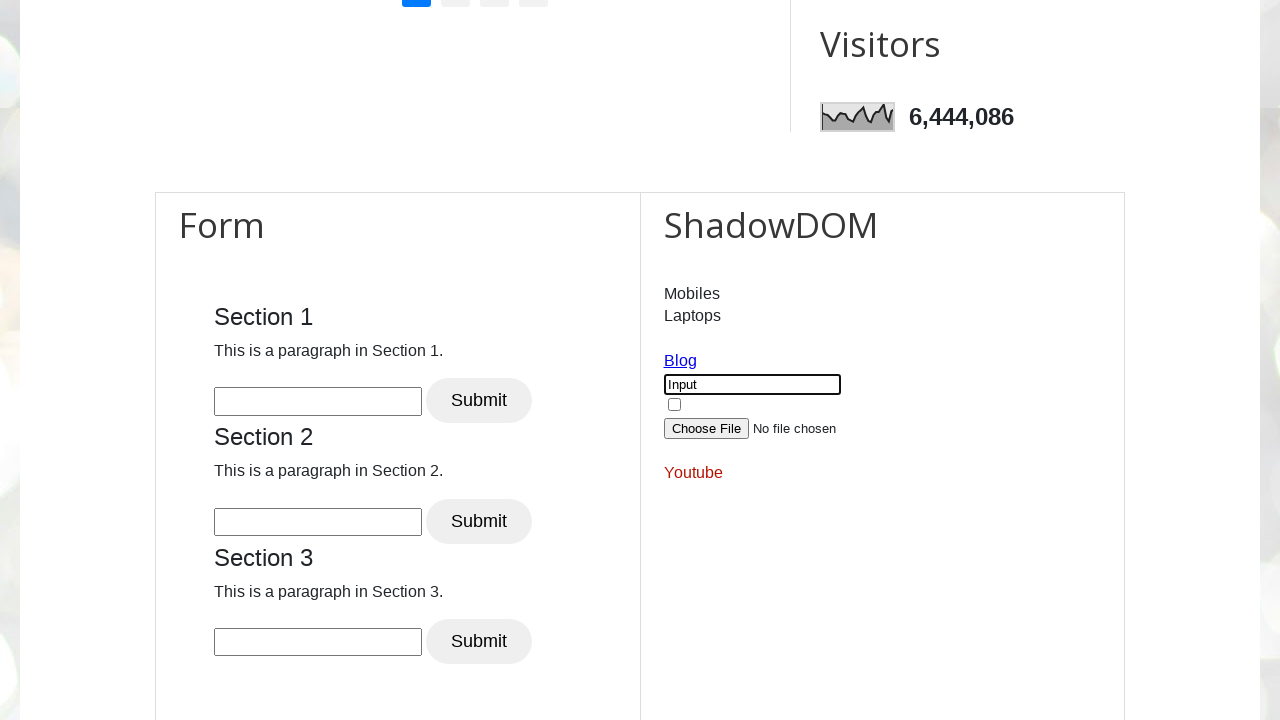

Waited 5 seconds to observe result
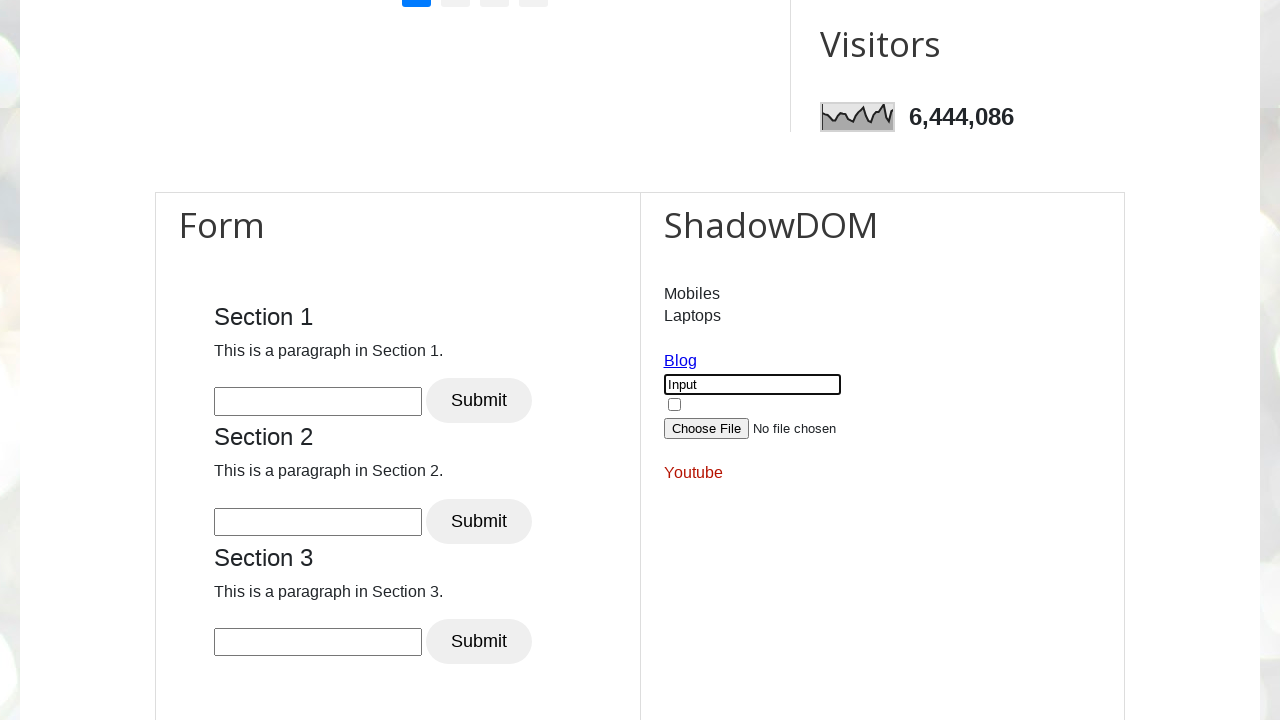

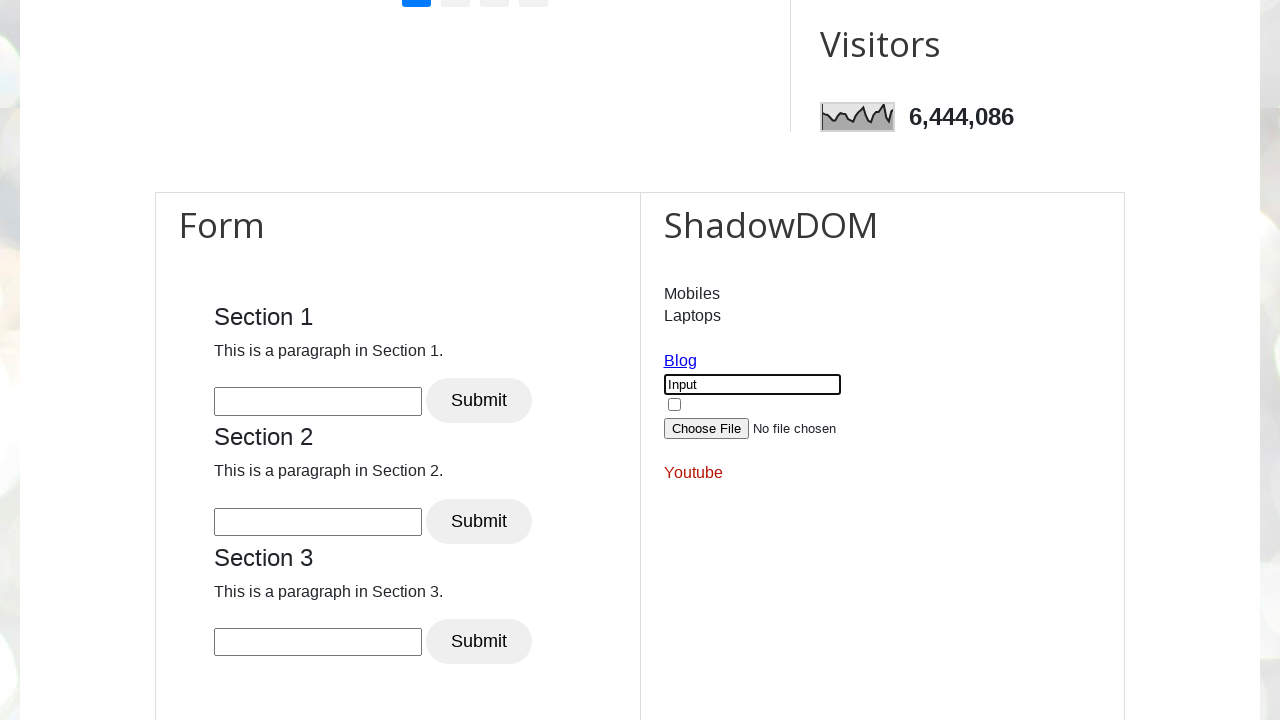